Tests dropdown selection functionality by selecting options using different methods: by value, by index, and by label text

Starting URL: https://practice.cydeo.com/dropdown

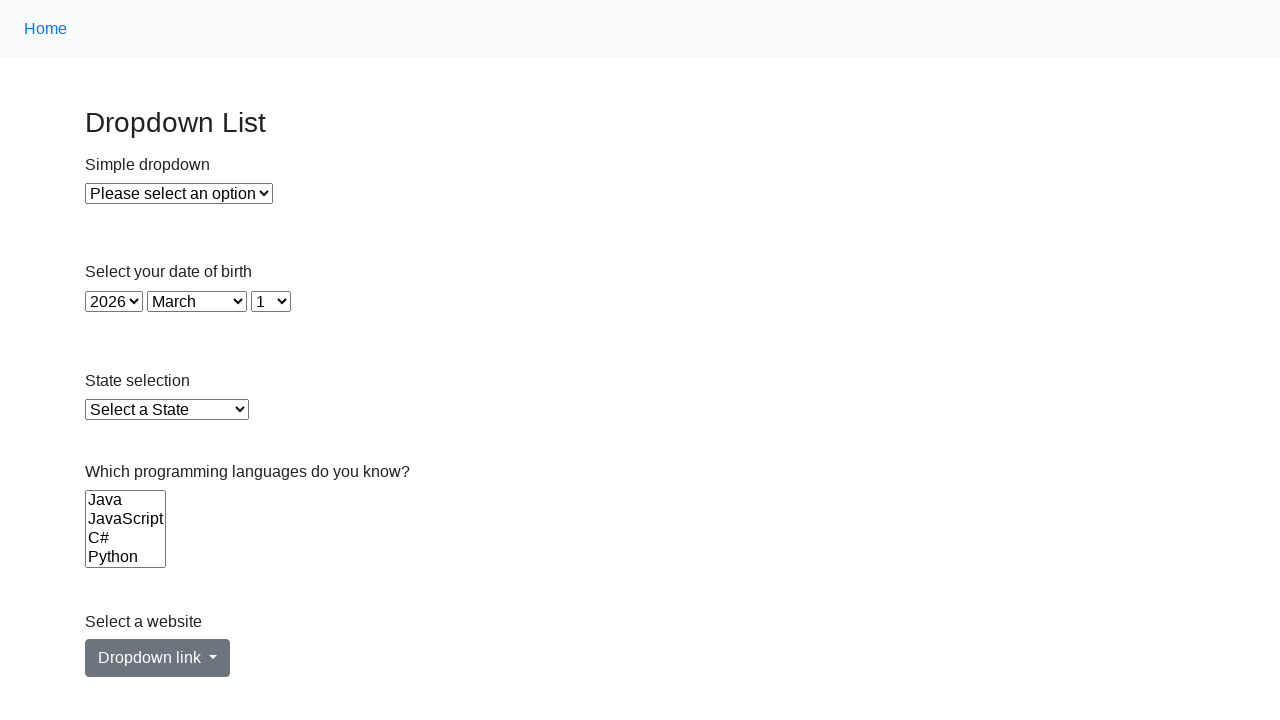

Located the dropdown element with id 'dropdown'
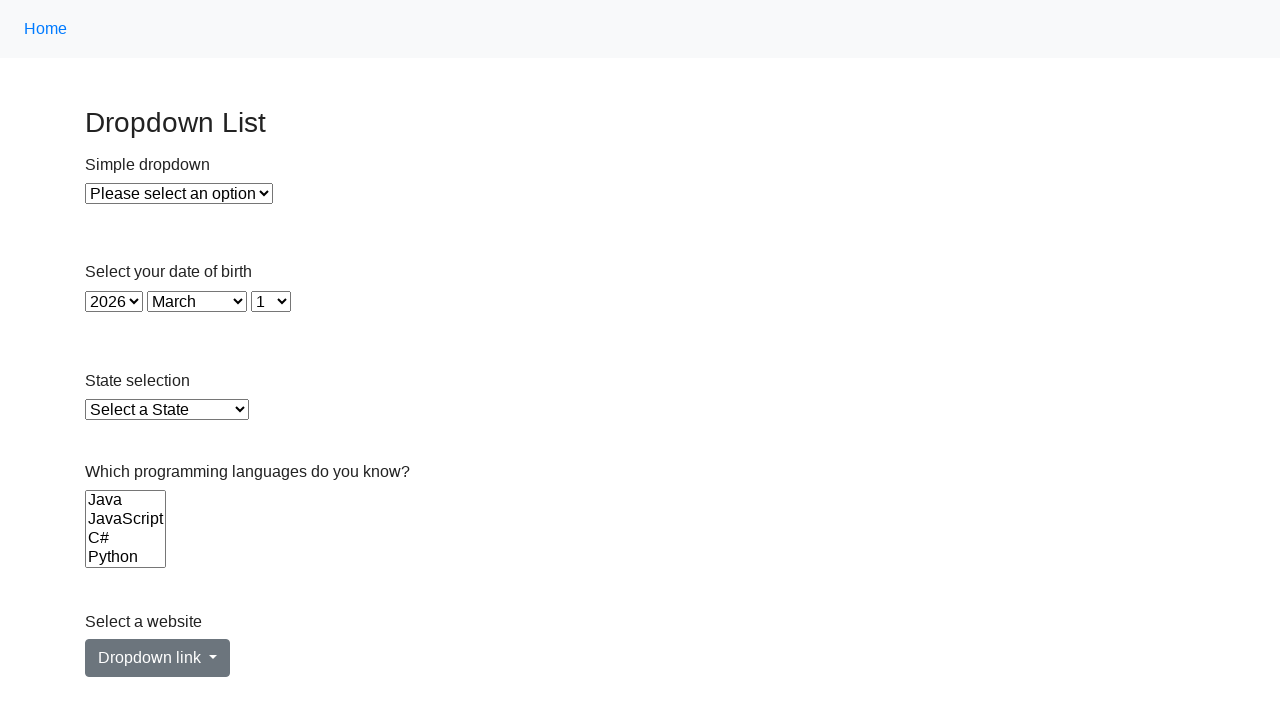

Selected dropdown option by value '1' on #dropdown
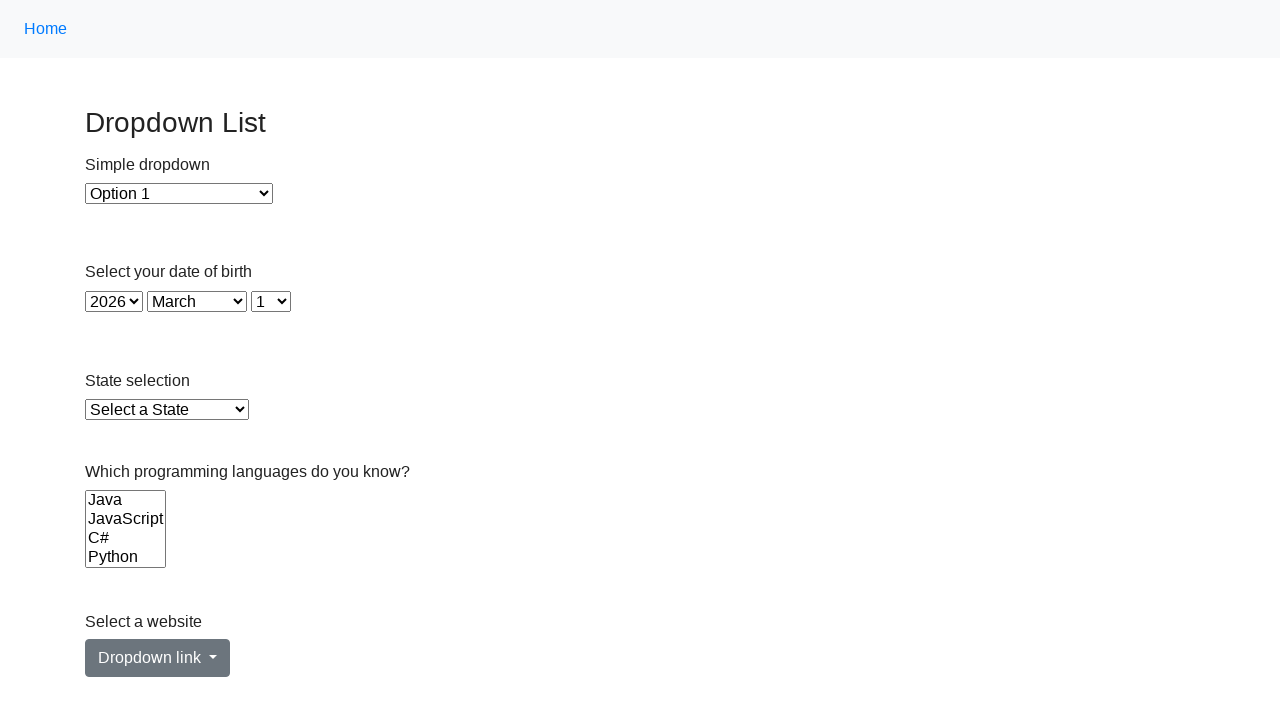

Selected dropdown option by index 2 on #dropdown
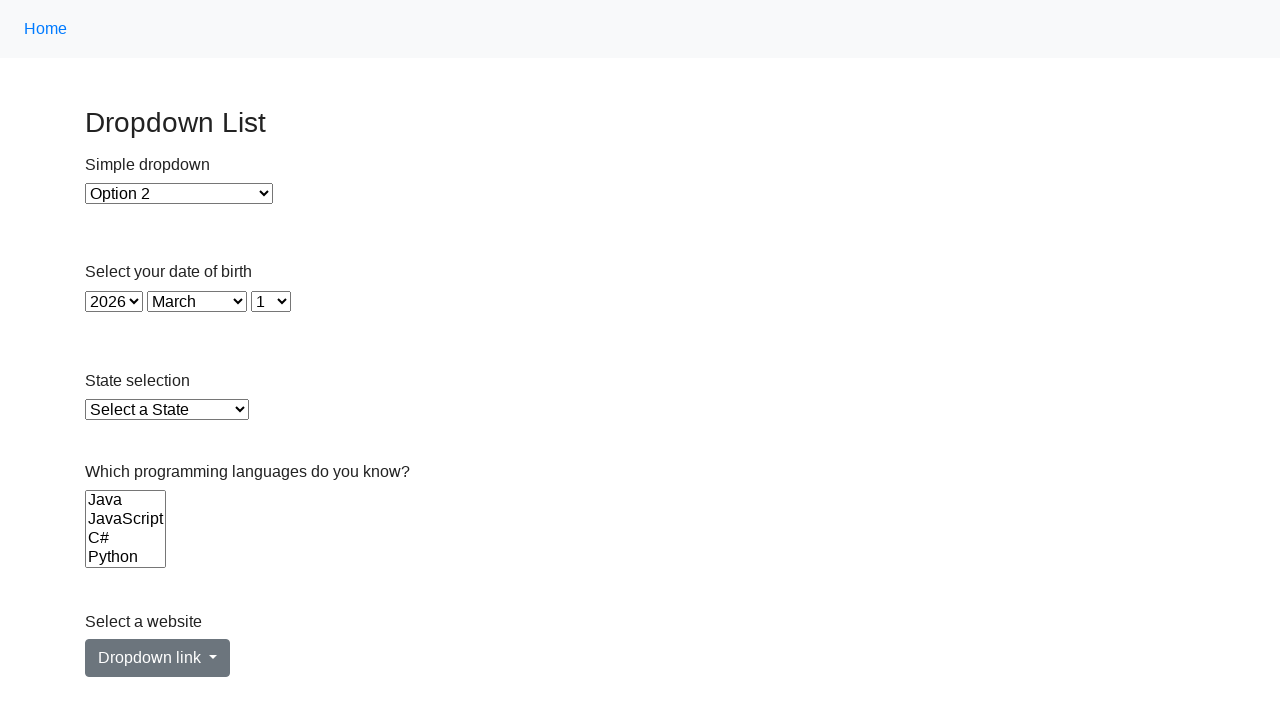

Selected dropdown option by label text 'Option 1' on #dropdown
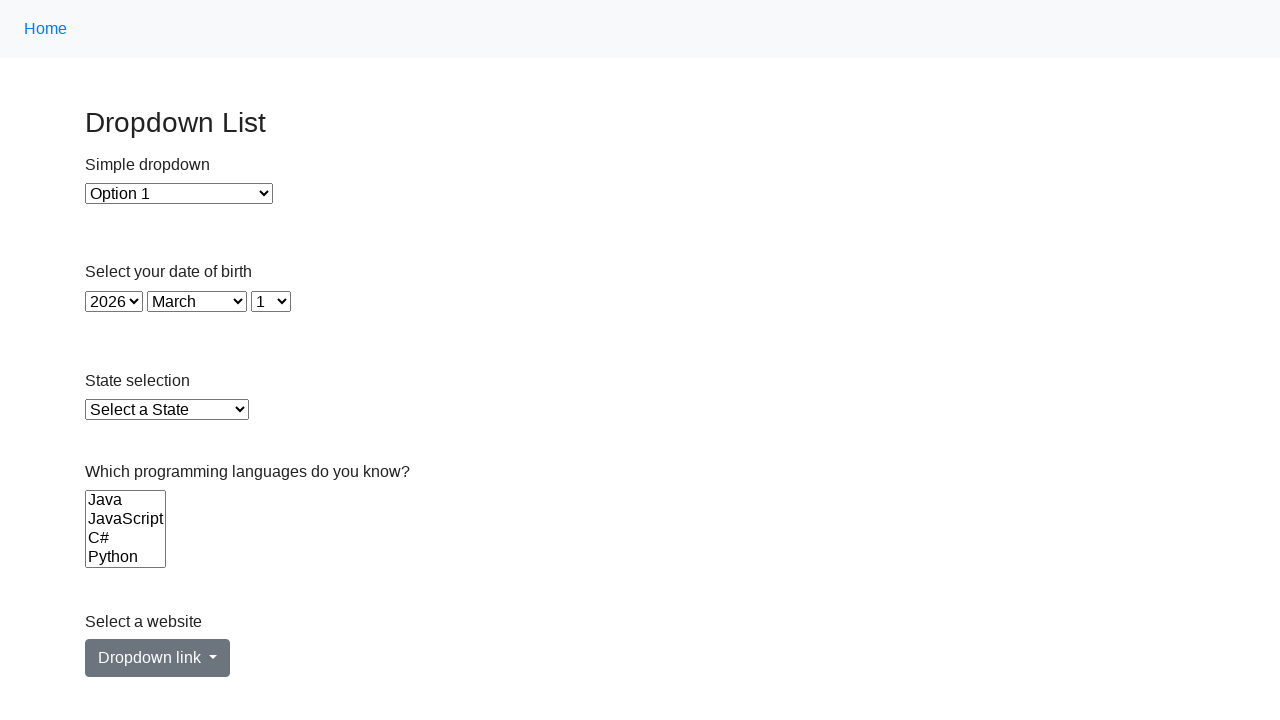

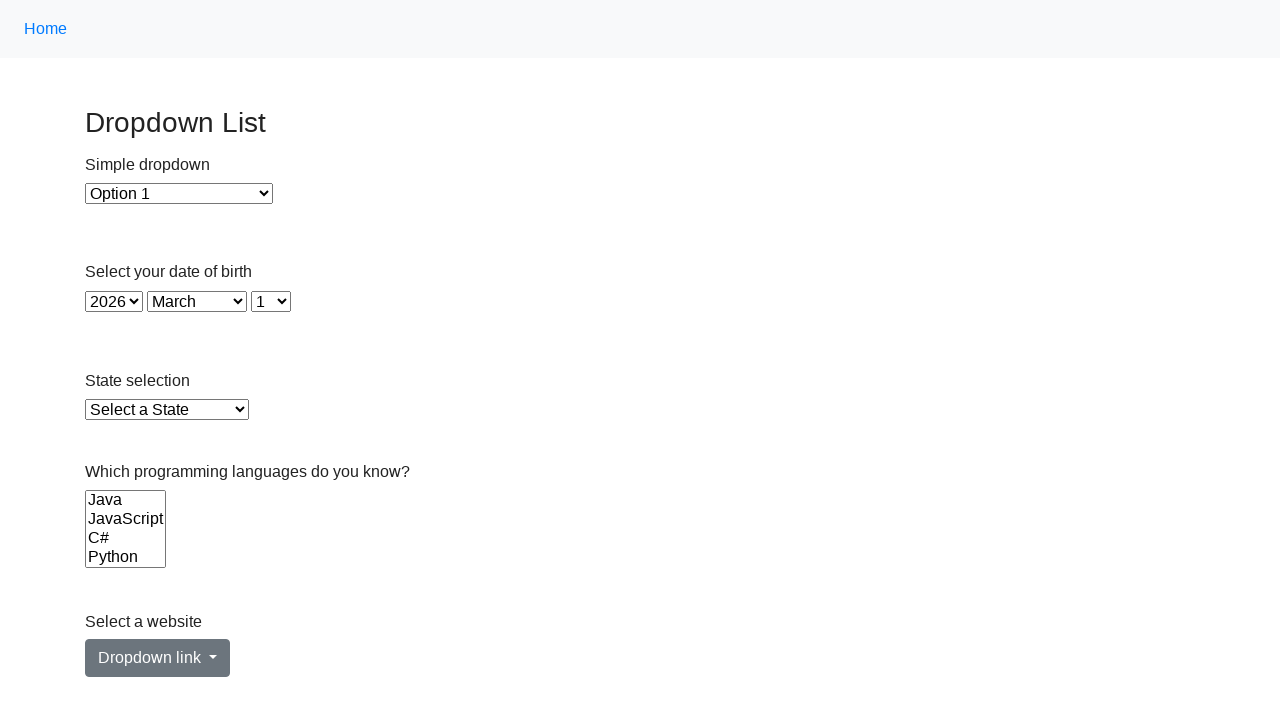